Tests a wait functionality by clicking a verify button and confirming a success message appears

Starting URL: http://suninjuly.github.io/wait1.html

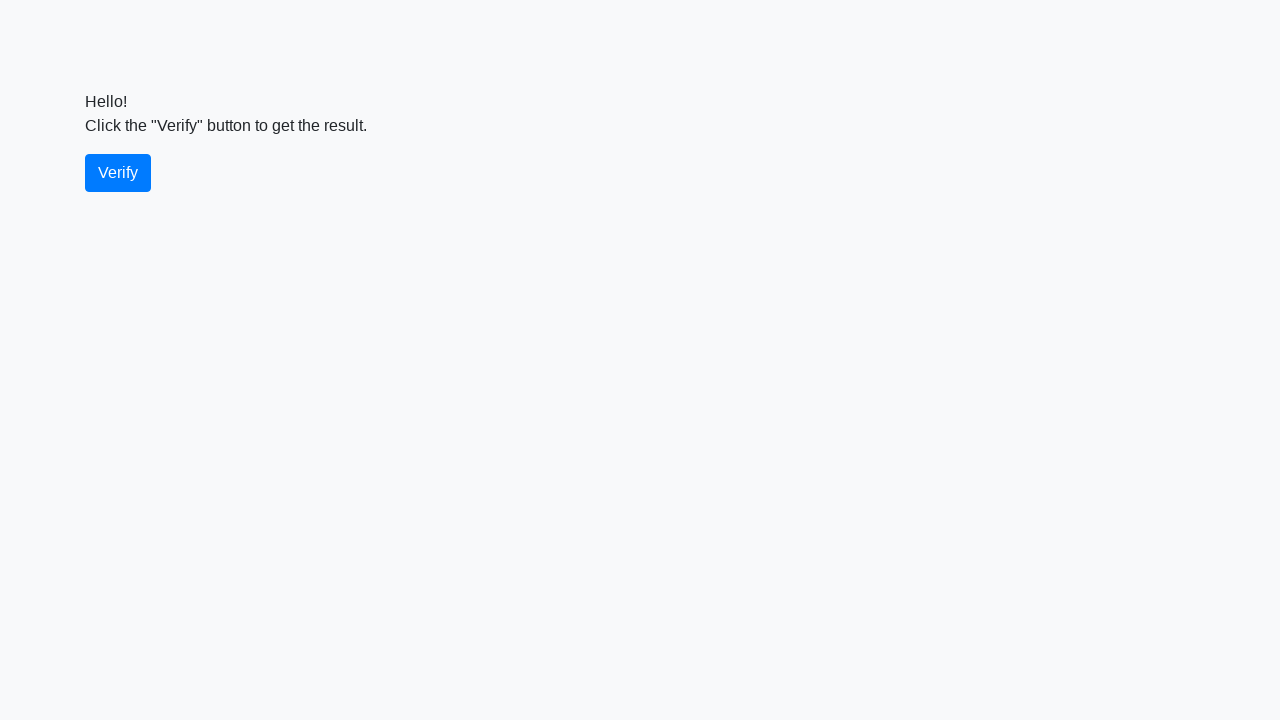

Clicked the verify button at (118, 173) on #verify
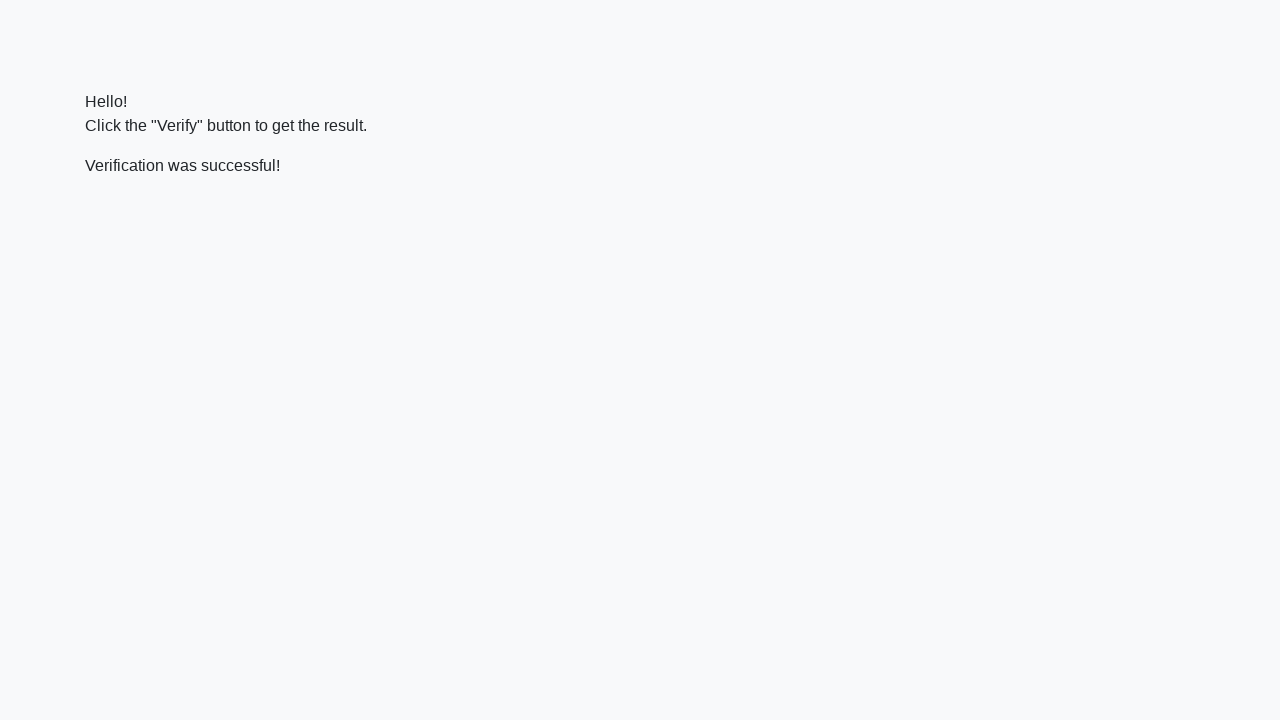

Success message element appeared
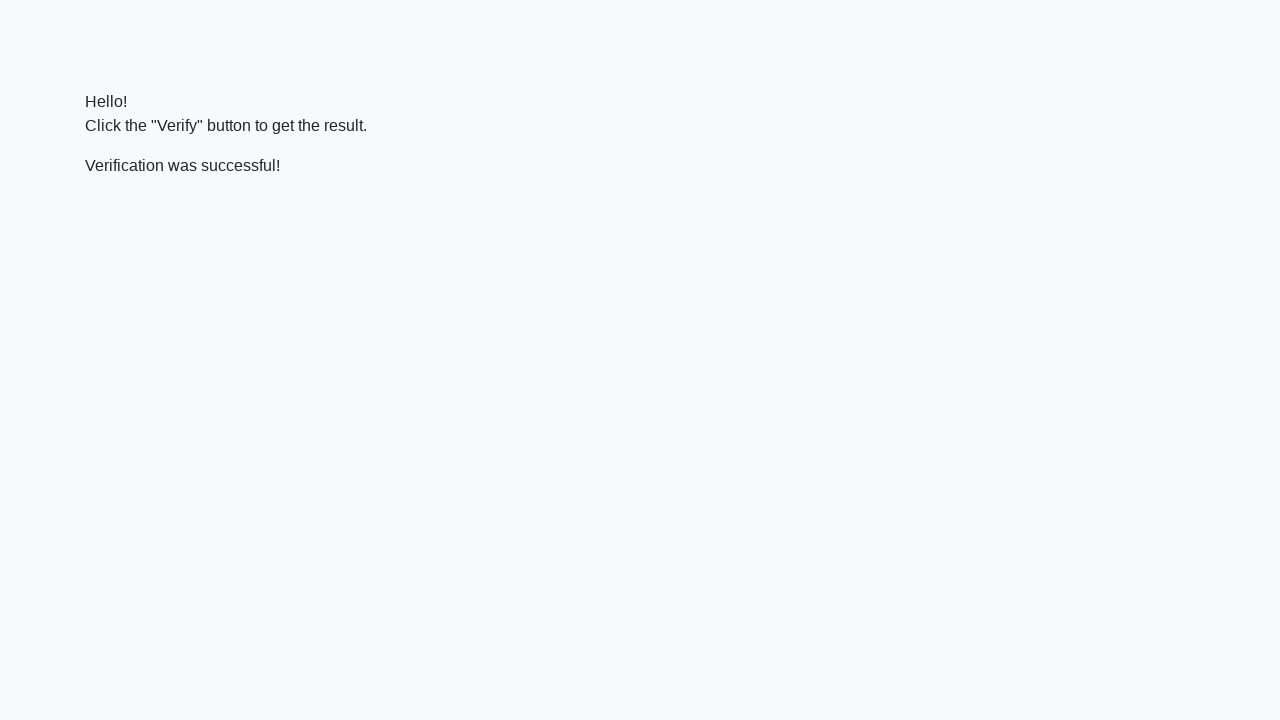

Retrieved success message text content
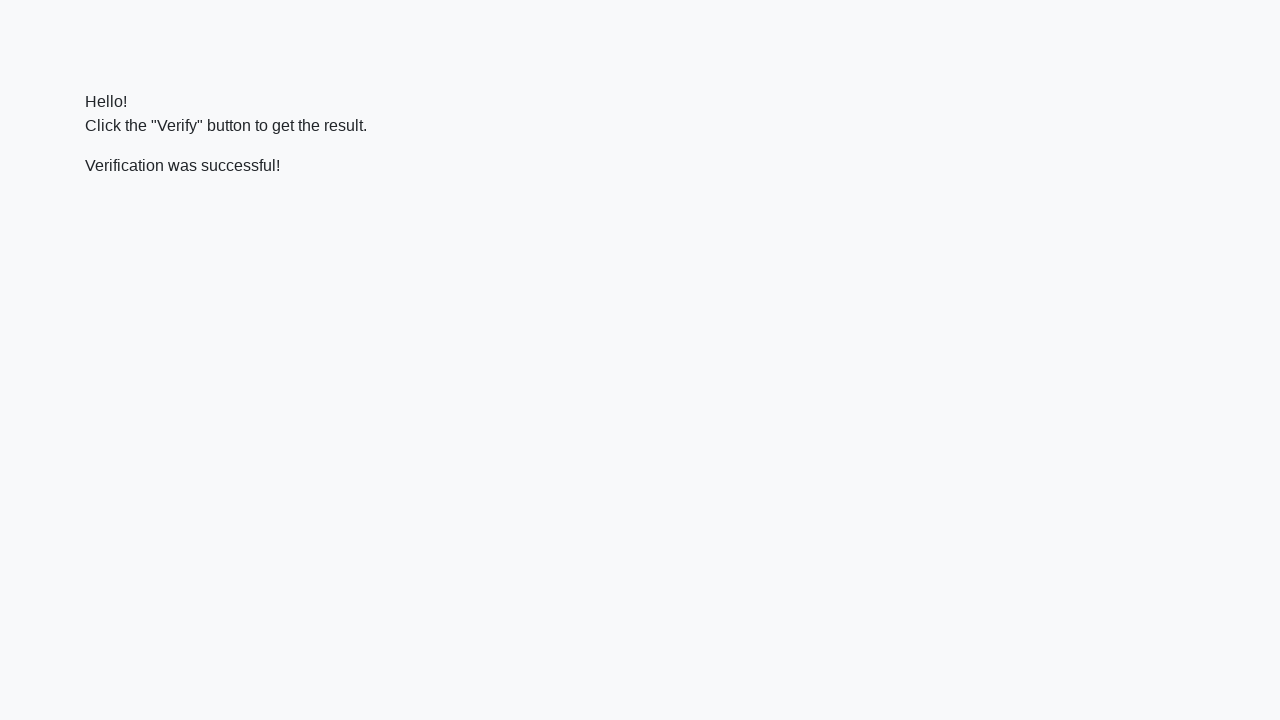

Verified that success message contains 'successful'
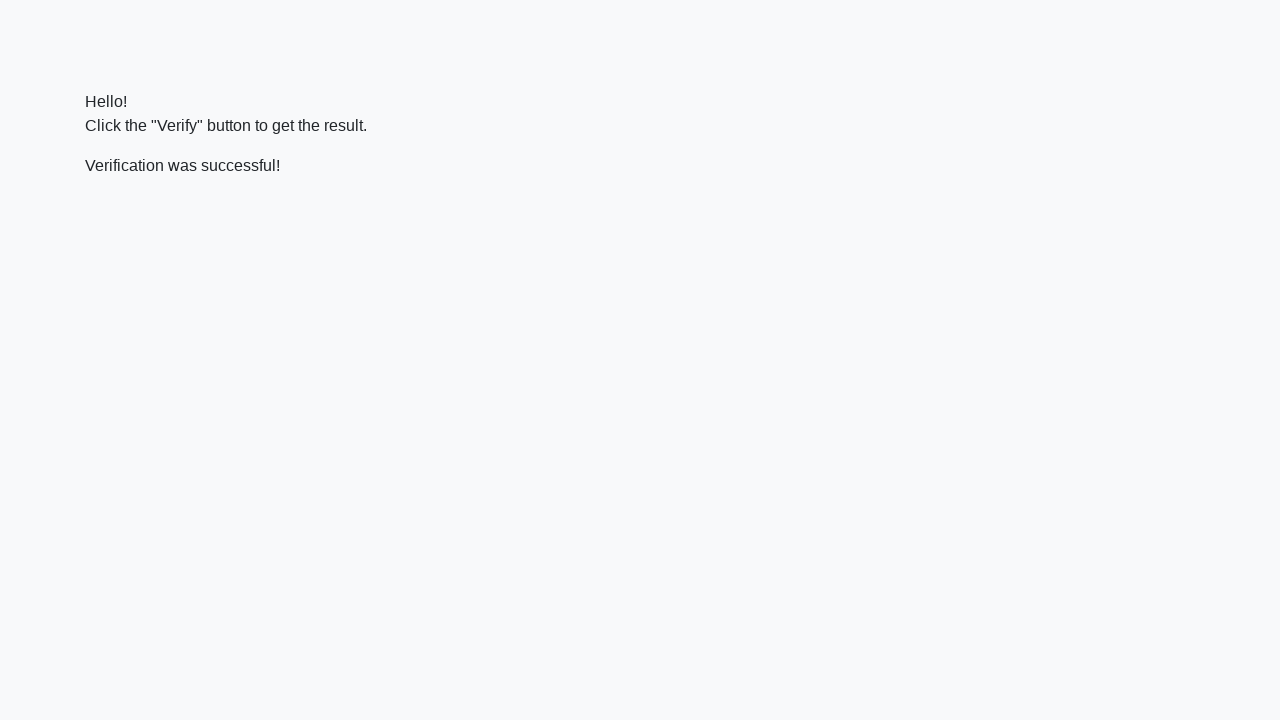

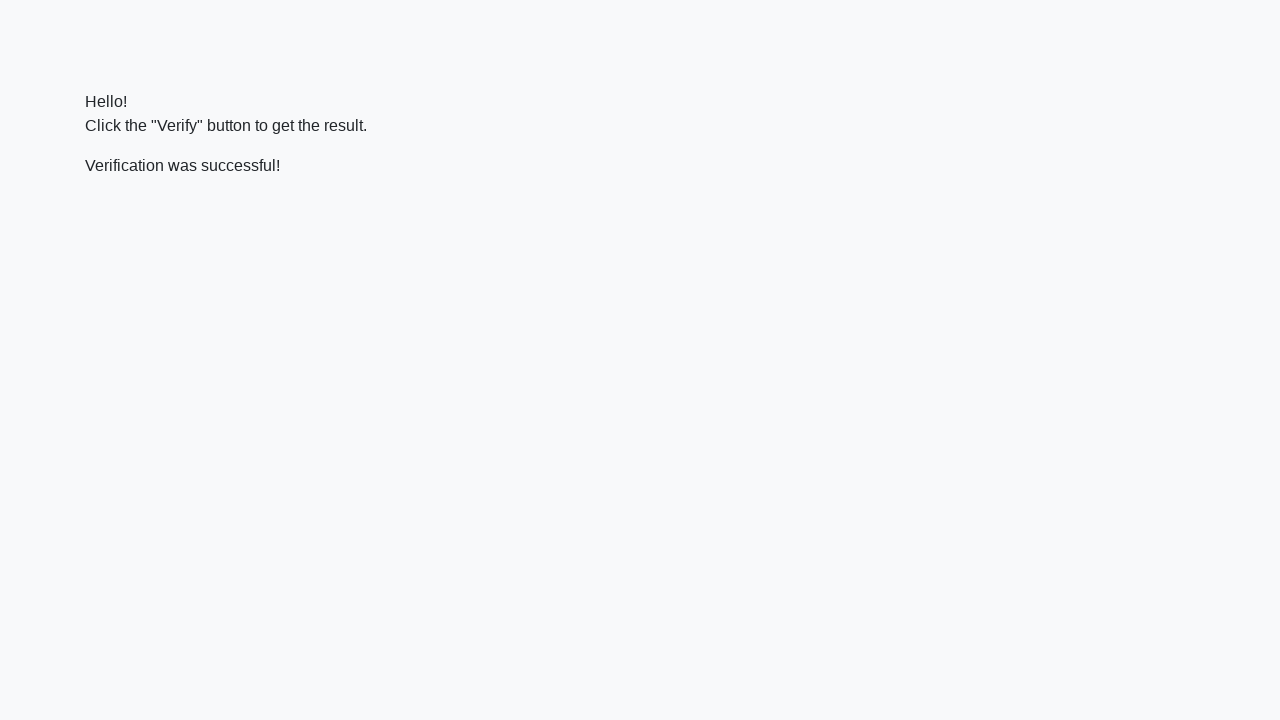